Navigates to a practice form page and fills in the date picker field with text

Starting URL: https://www.techlistic.com/p/selenium-practice-form.html

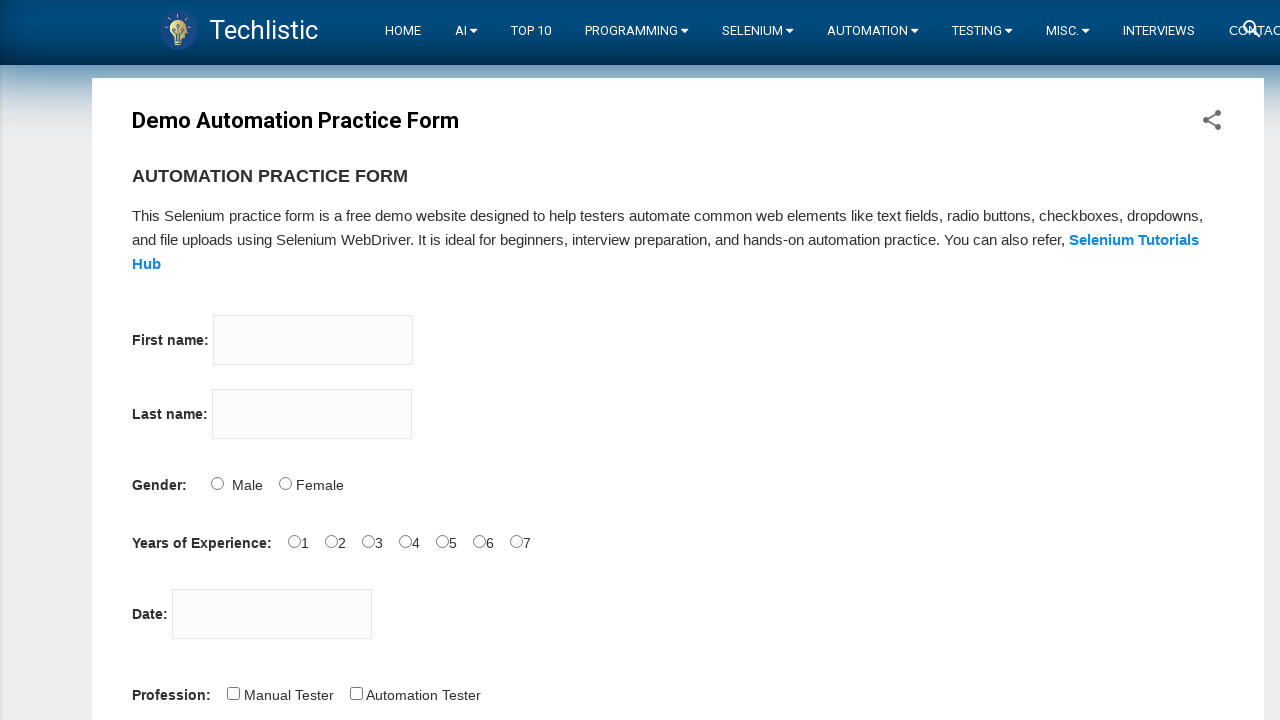

Date picker field became visible
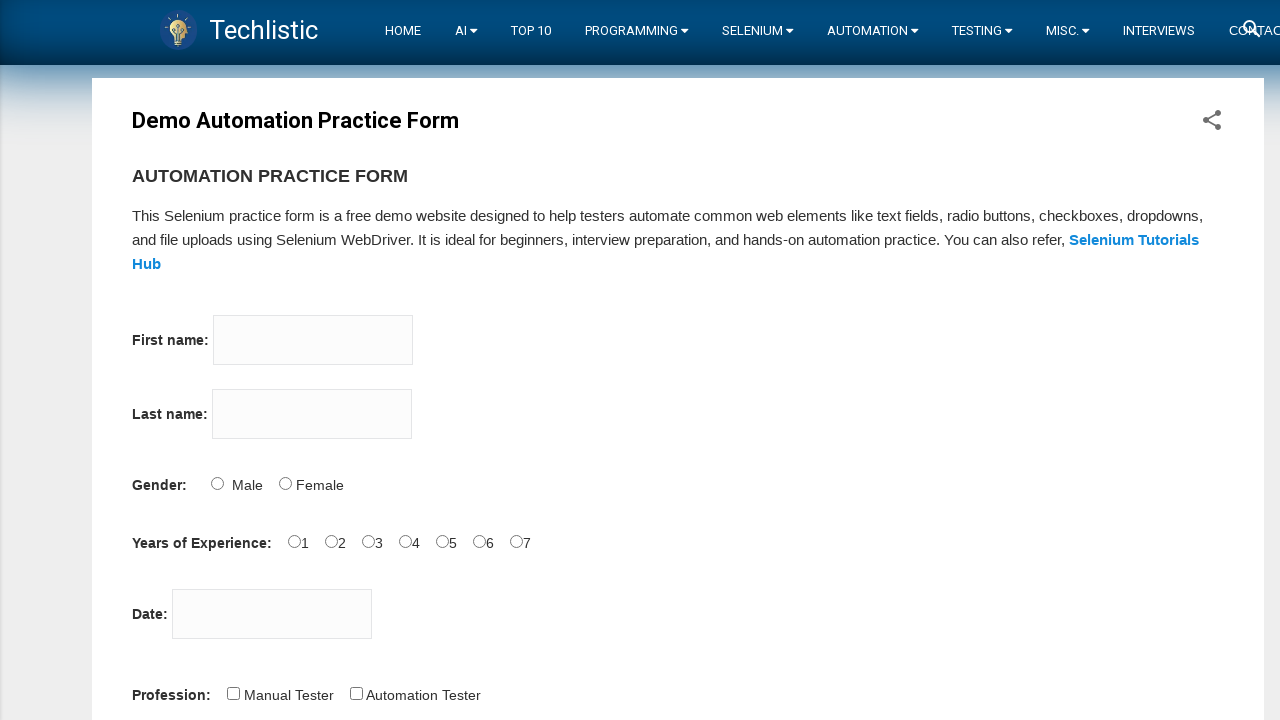

Filled date picker field with 'Hello' on //*[@id='datepicker']
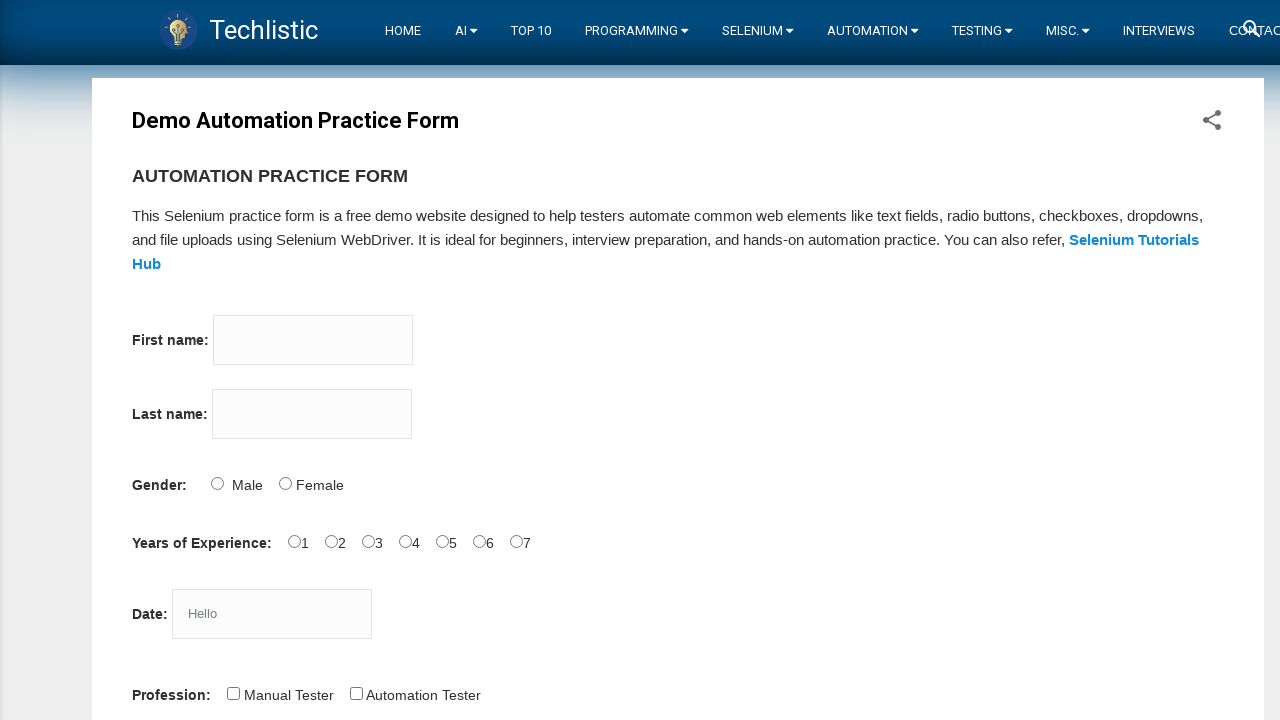

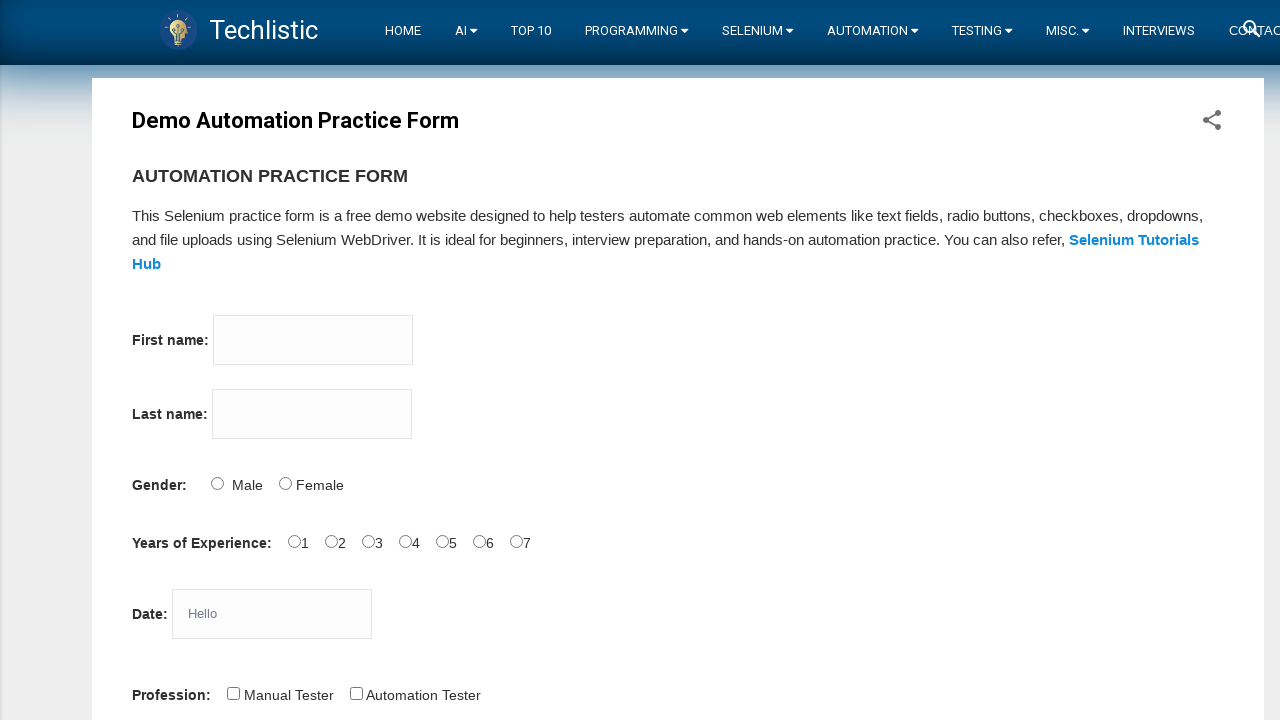